Tests a web form by filling in a text field and submitting it, then verifying the success message appears

Starting URL: https://www.selenium.dev/selenium/web/web-form.html

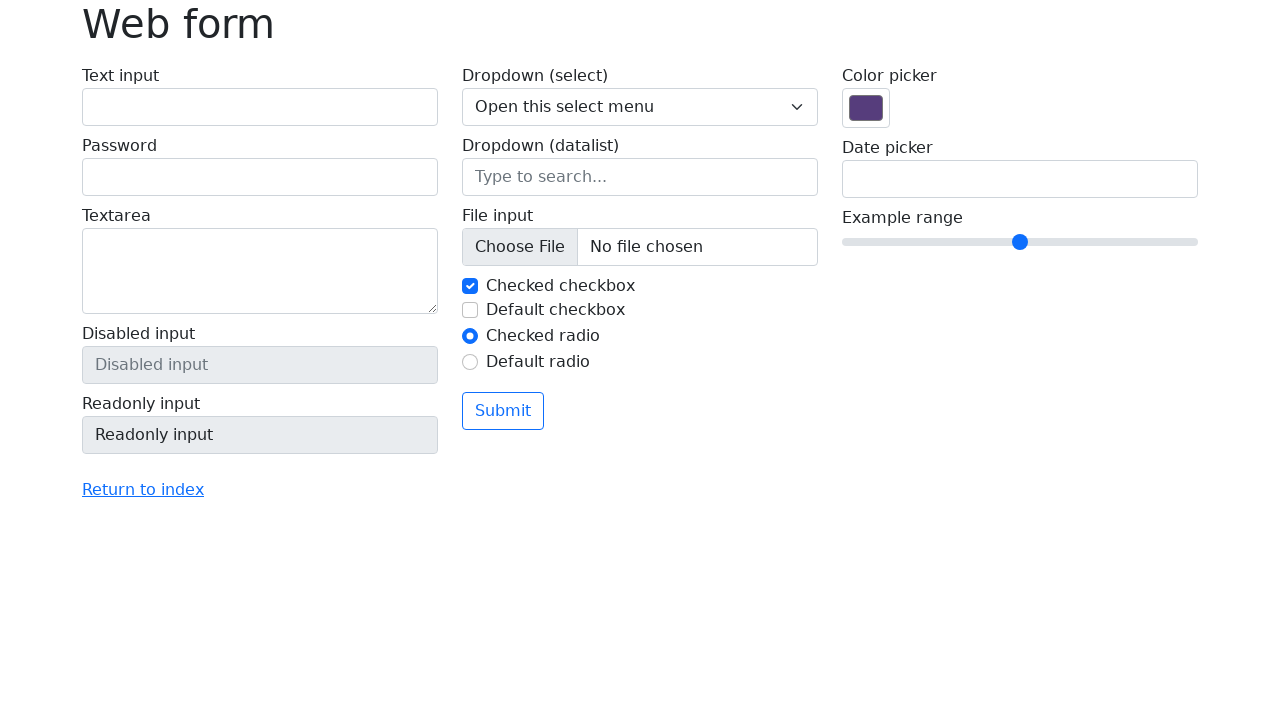

Filled text field with 'Selenium' on input[name='my-text']
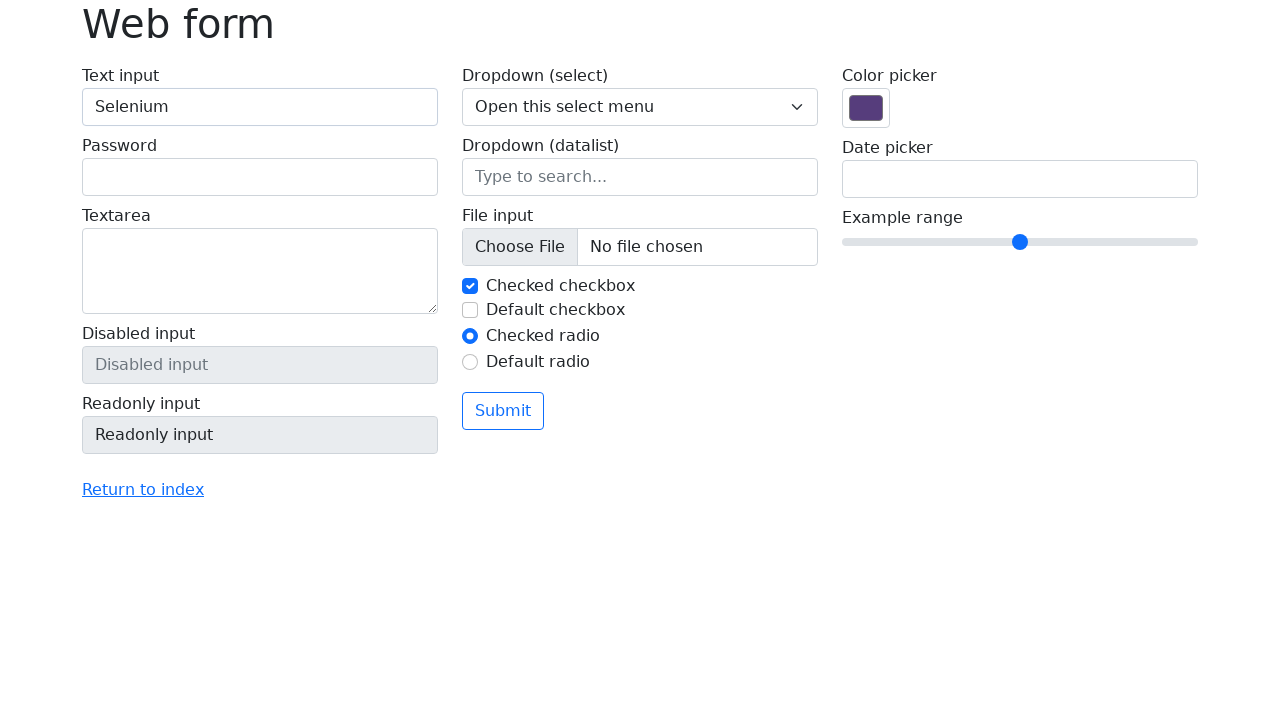

Clicked submit button at (503, 411) on button
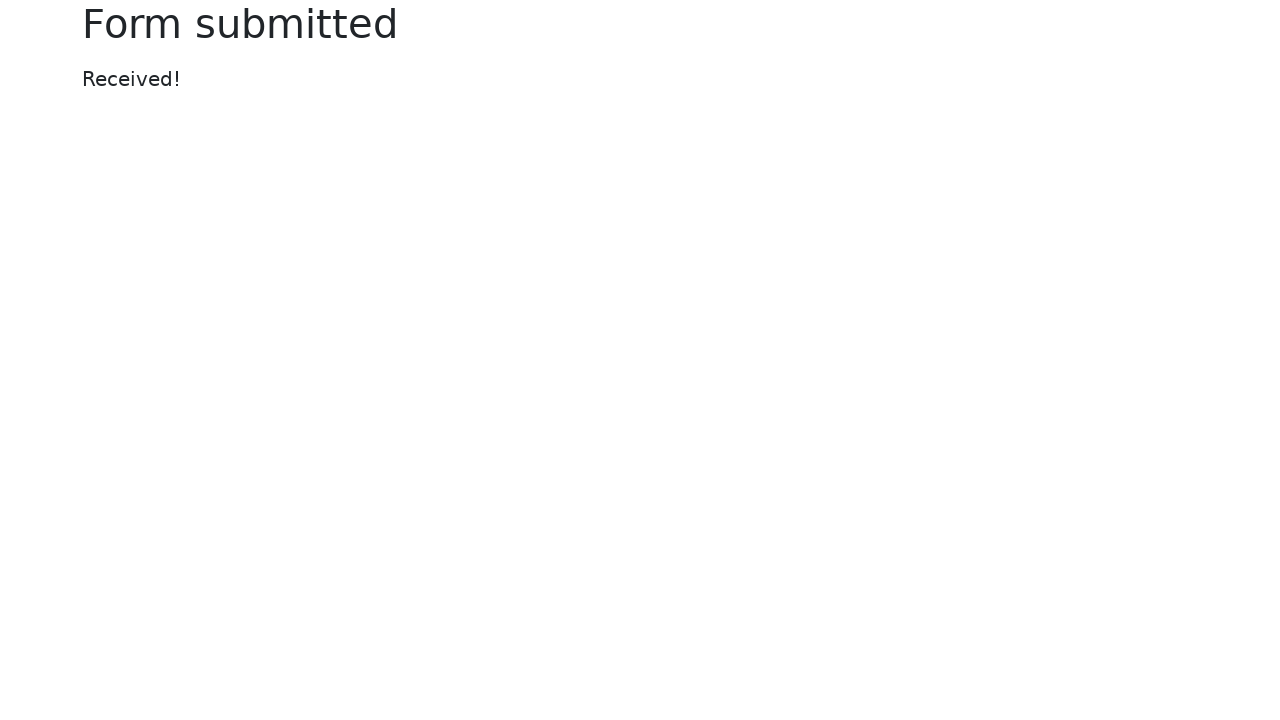

Success message appeared
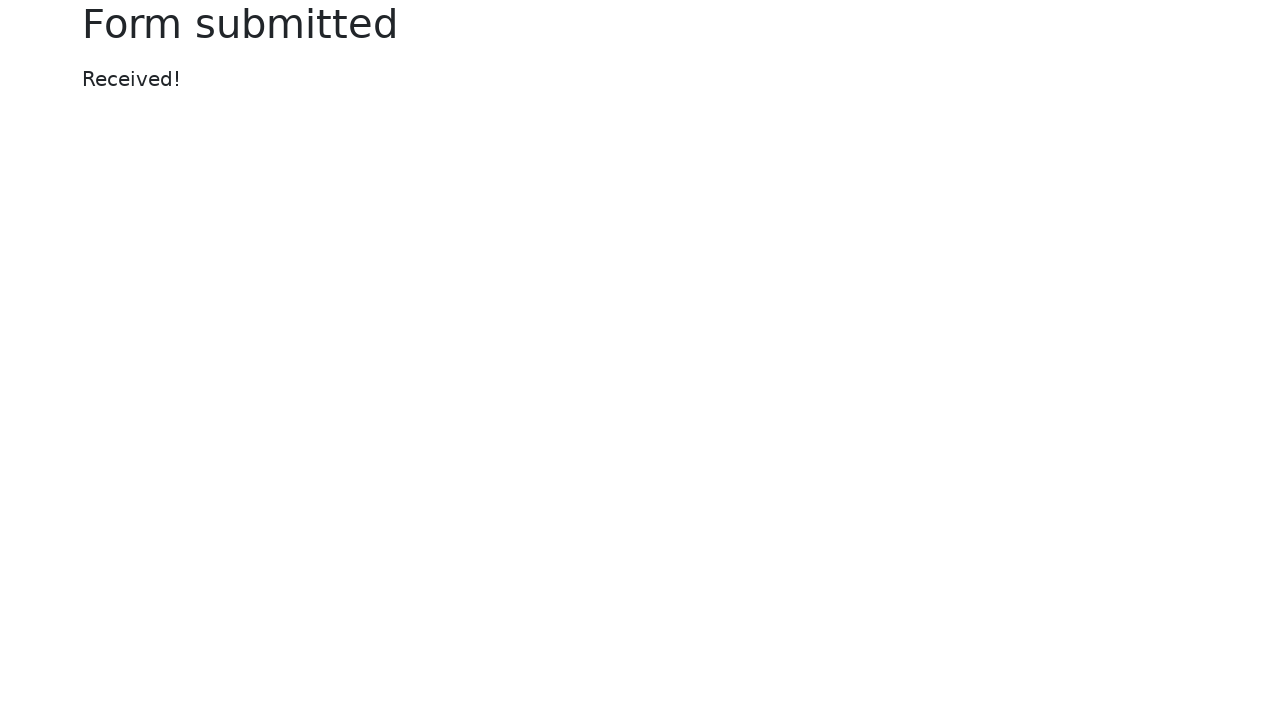

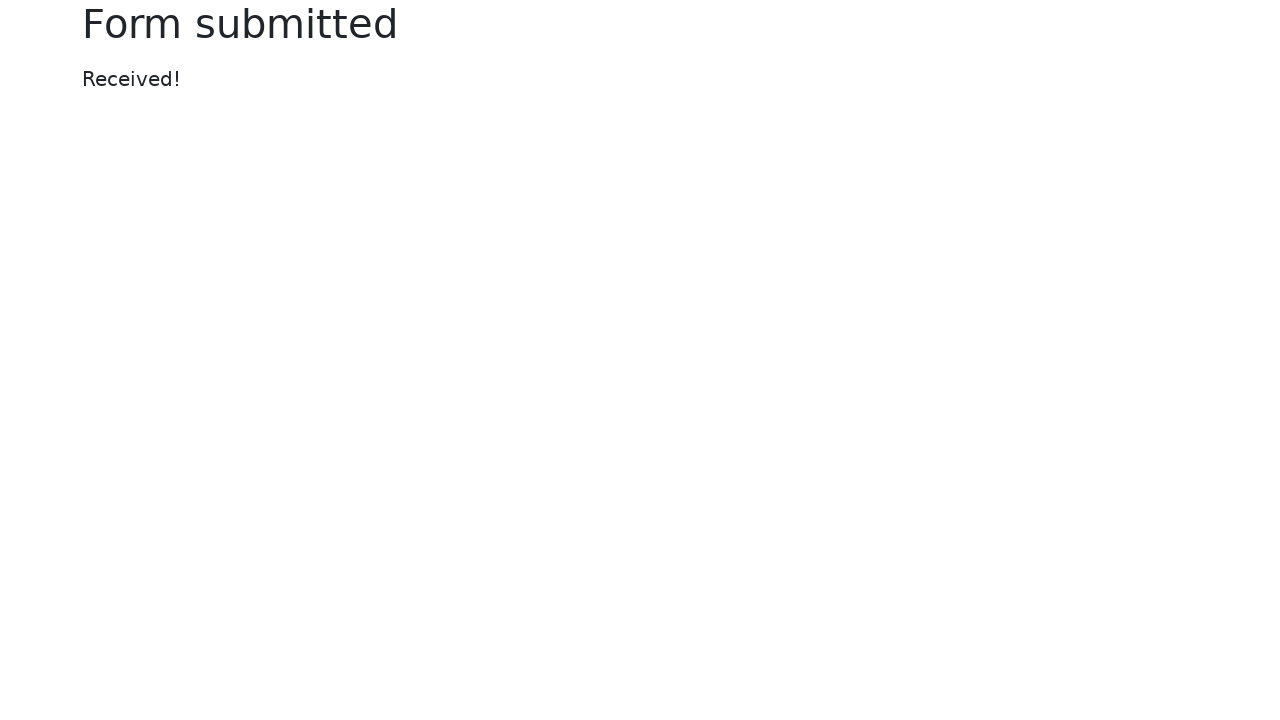